Navigates to the Practice Form and enters a last name in the form field

Starting URL: https://demoqa.com

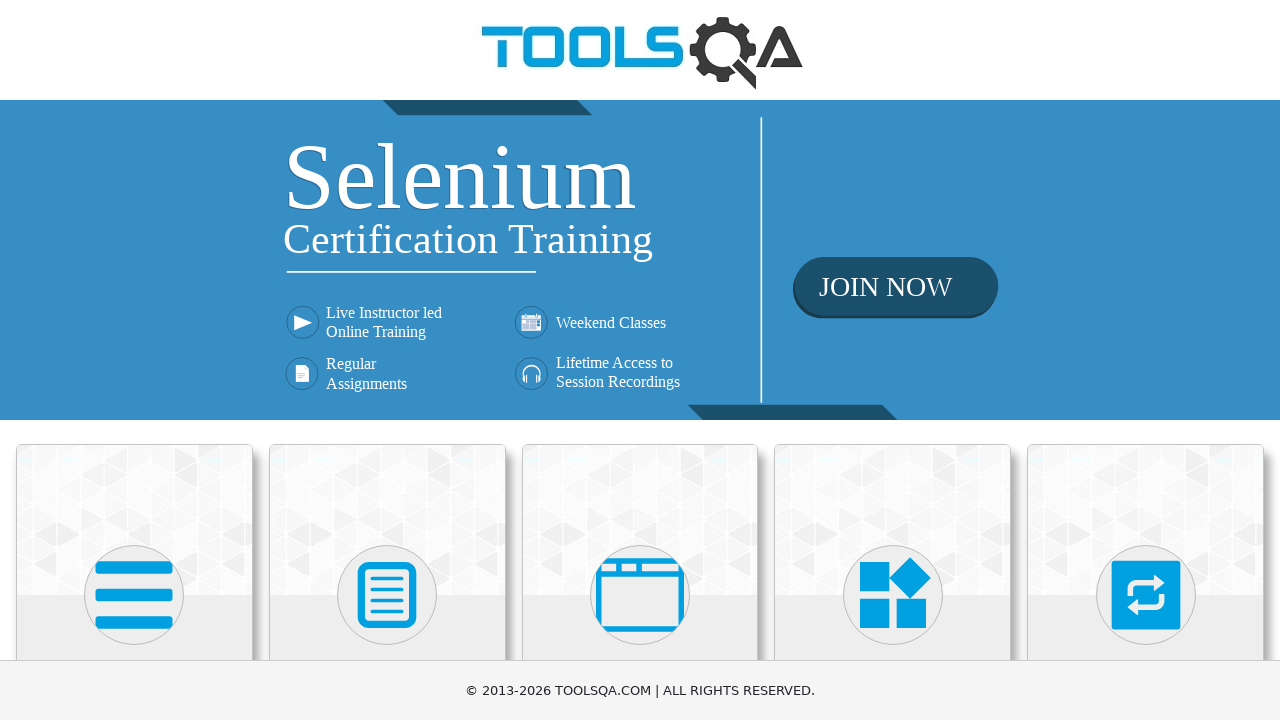

Clicked on Forms heading to navigate to Forms section at (387, 360) on internal:role=heading[name="Forms"i]
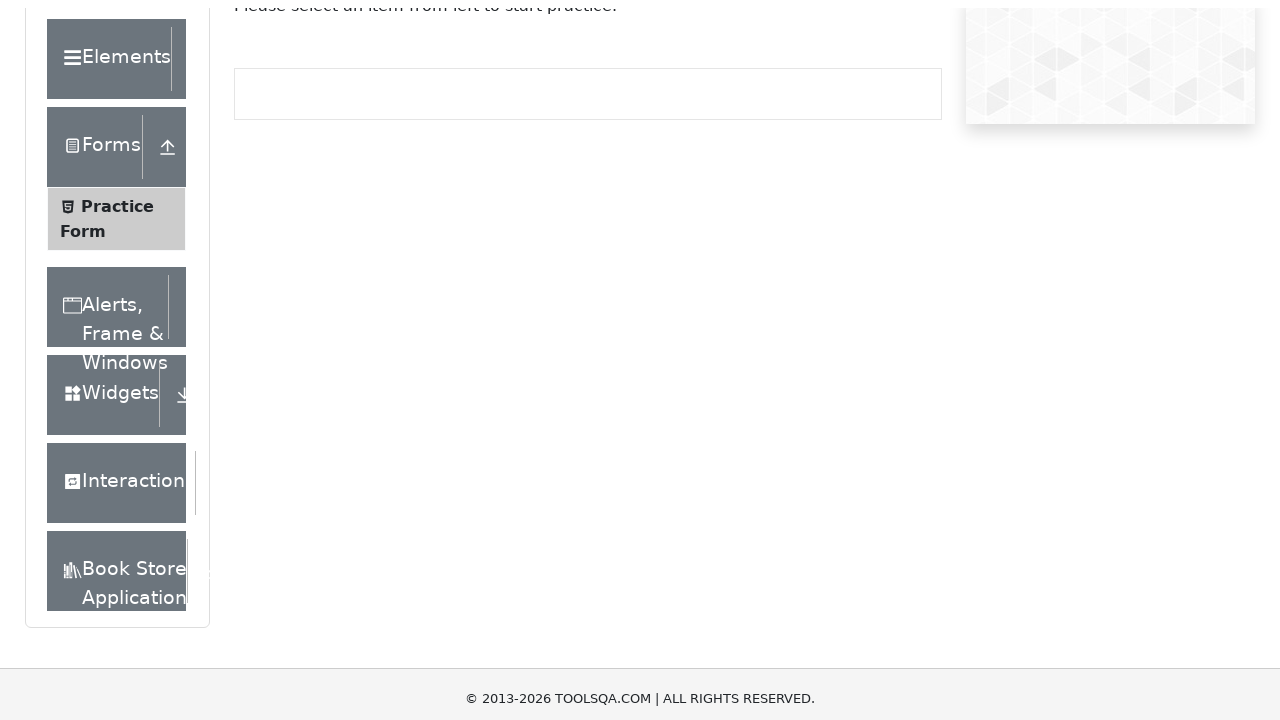

Clicked on Practice Form link at (117, 336) on internal:text="Practice Form"i
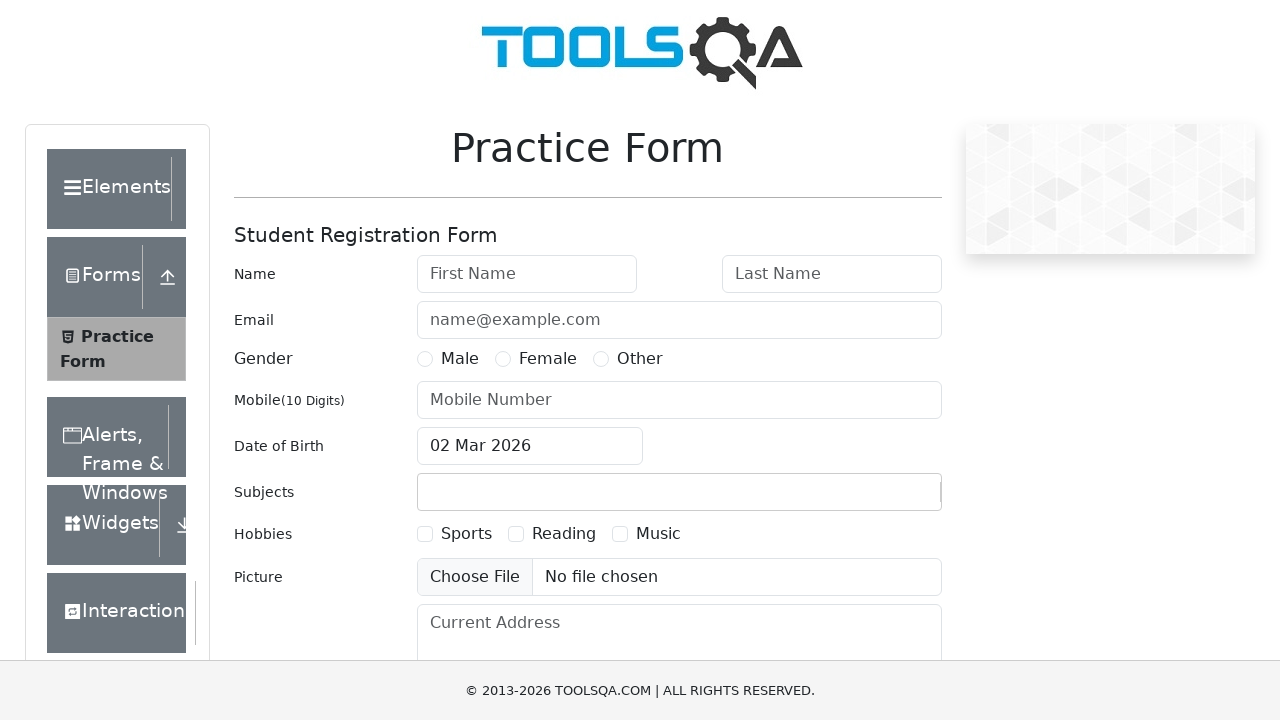

Clicked on Last Name input field at (832, 274) on internal:attr=[placeholder="Last Name"i]
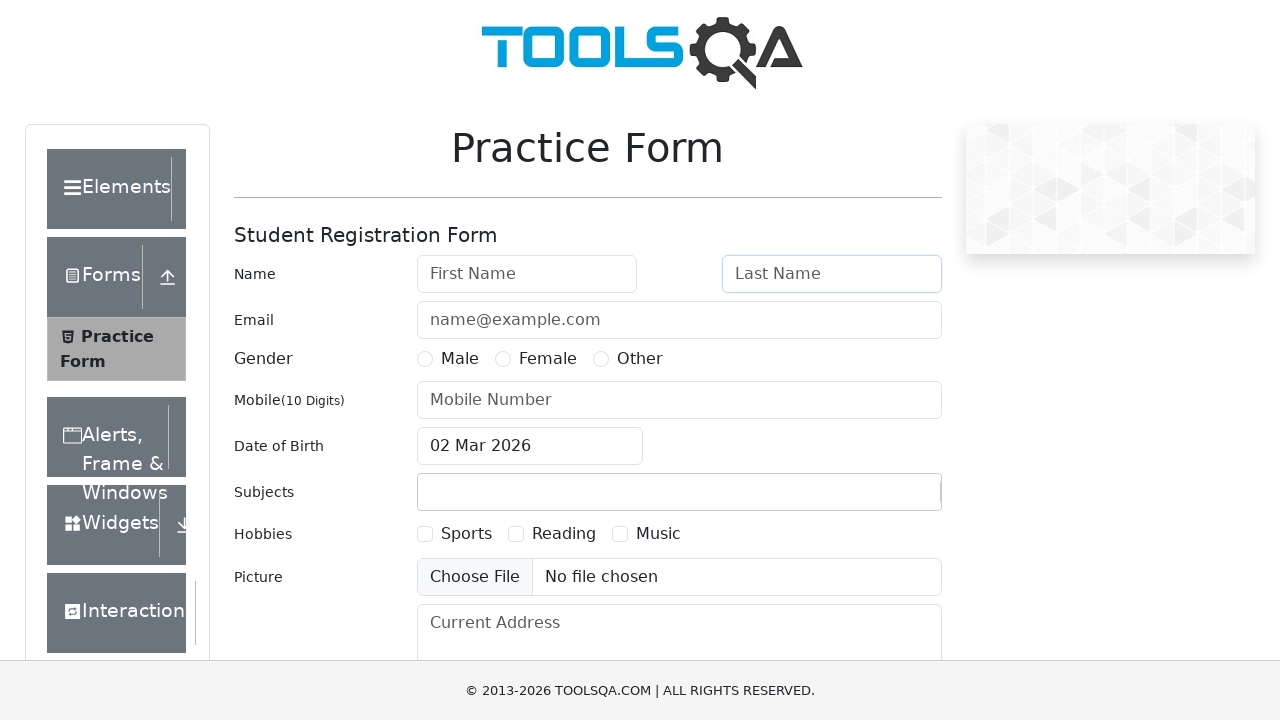

Entered 'Stef' in the Last Name field on internal:attr=[placeholder="Last Name"i]
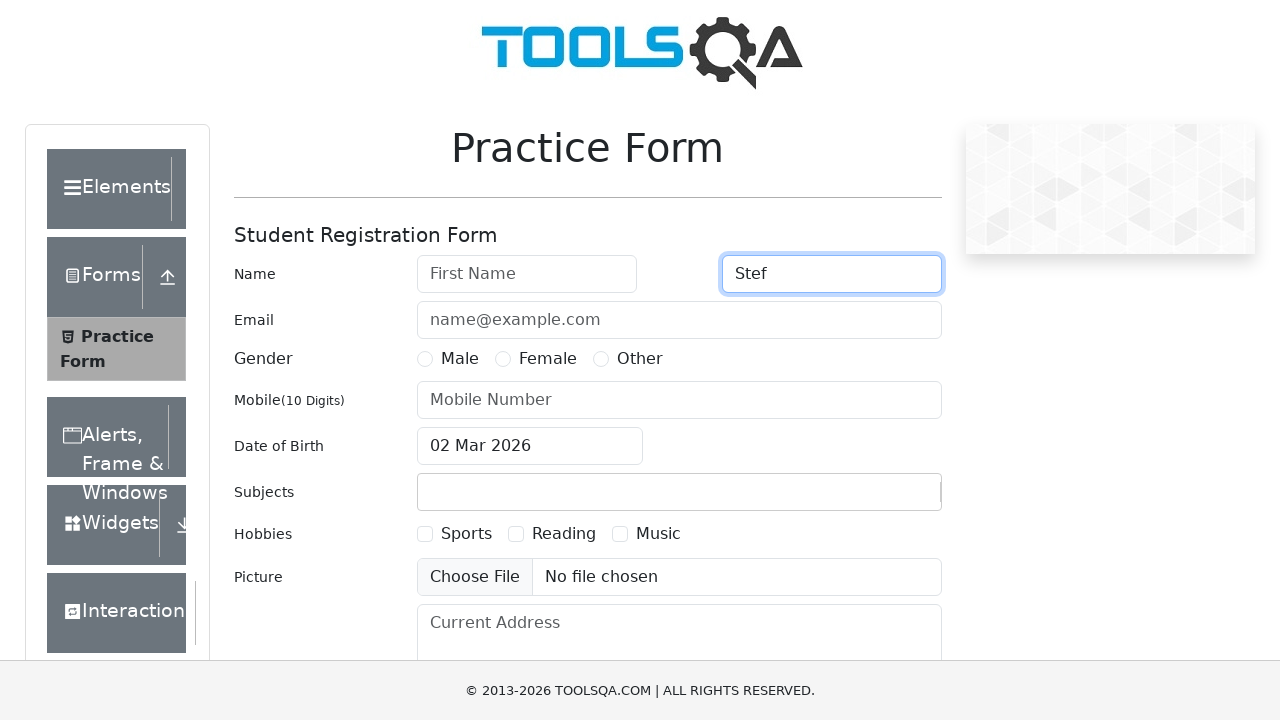

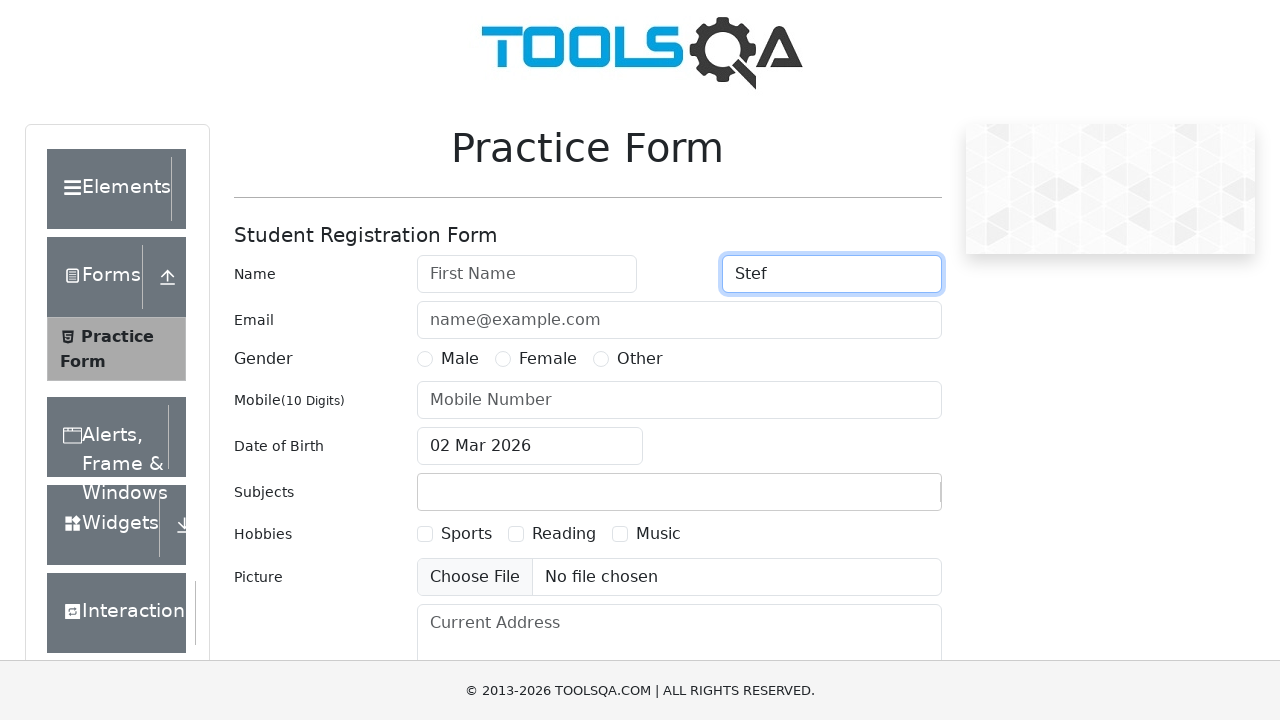